Fills out a form with first name, last name, and email fields, then submits it

Starting URL: https://secure-retreat-92358.herokuapp.com/

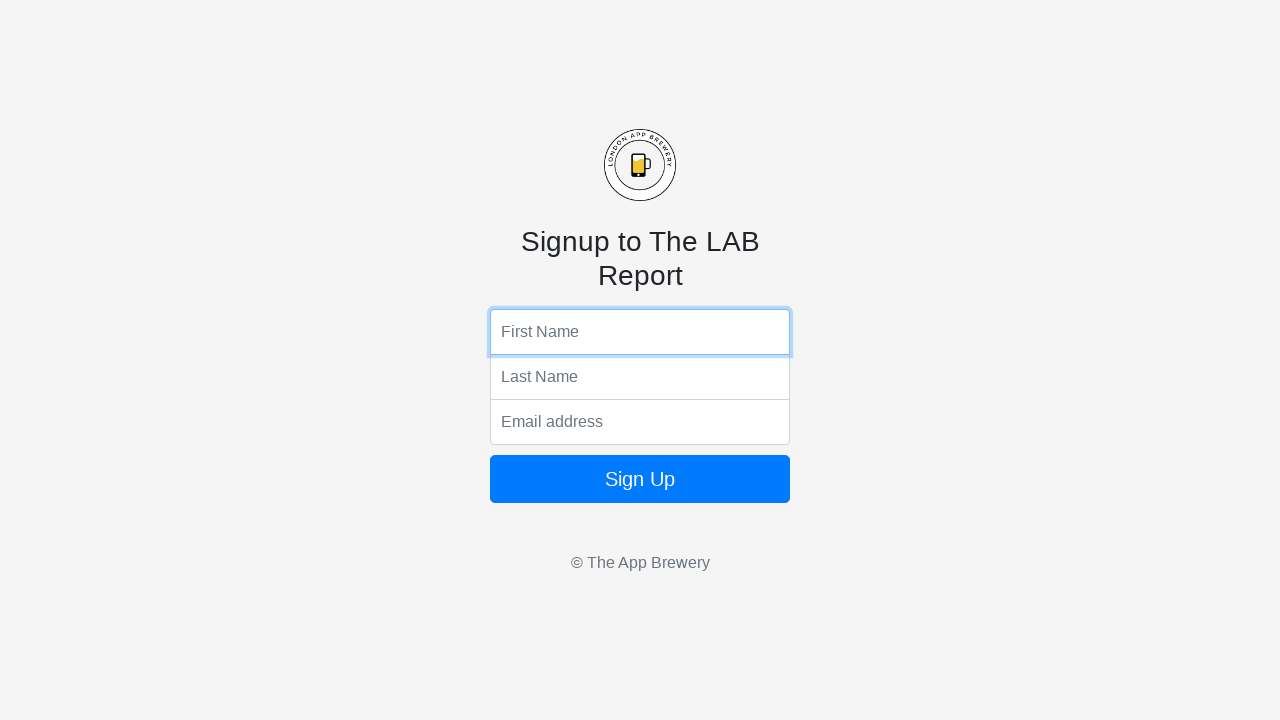

Filled first name field with 'Adam' on input[name='fName']
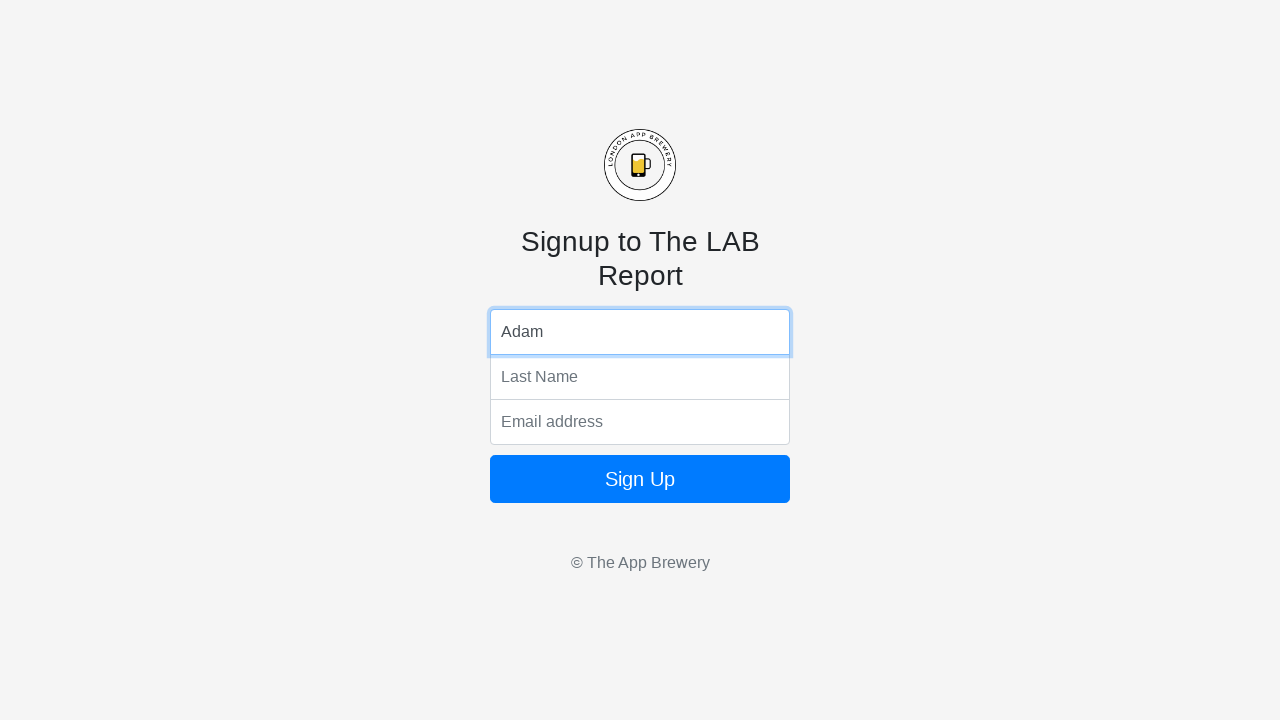

Filled last name field with 'Kowalski' on input[name='lName']
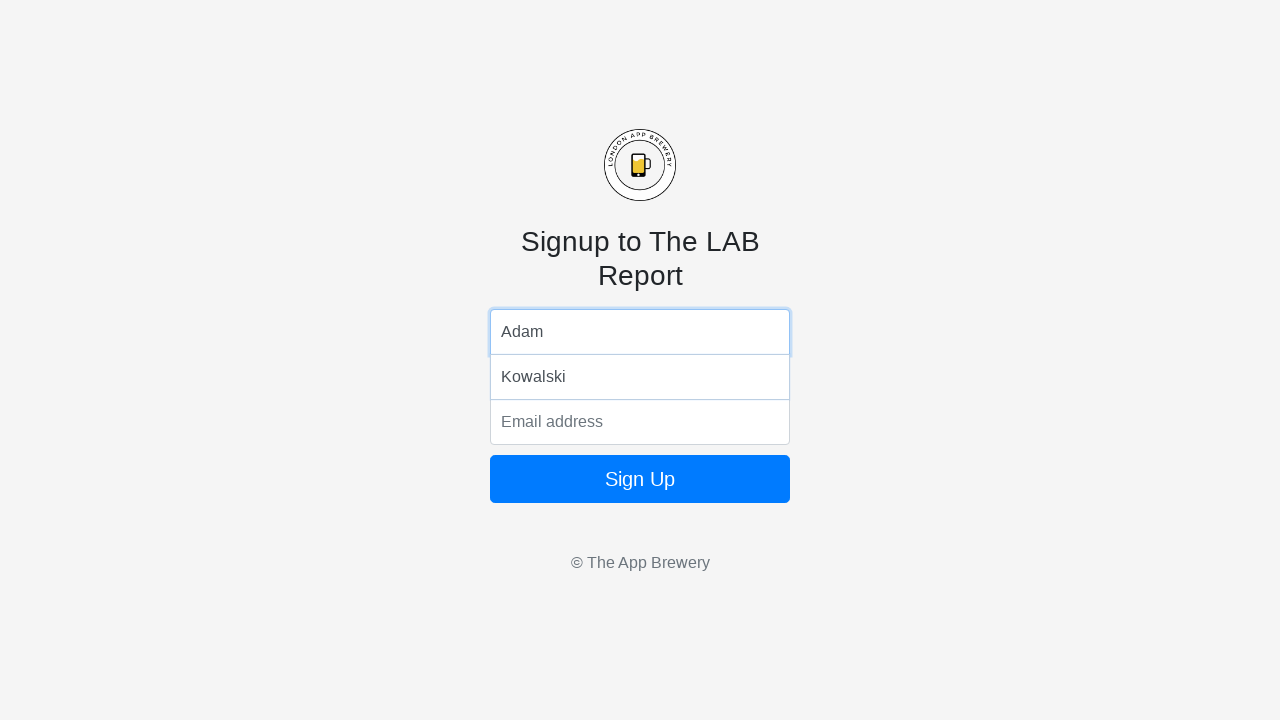

Filled email field with 'test@example.com' on input[name='email']
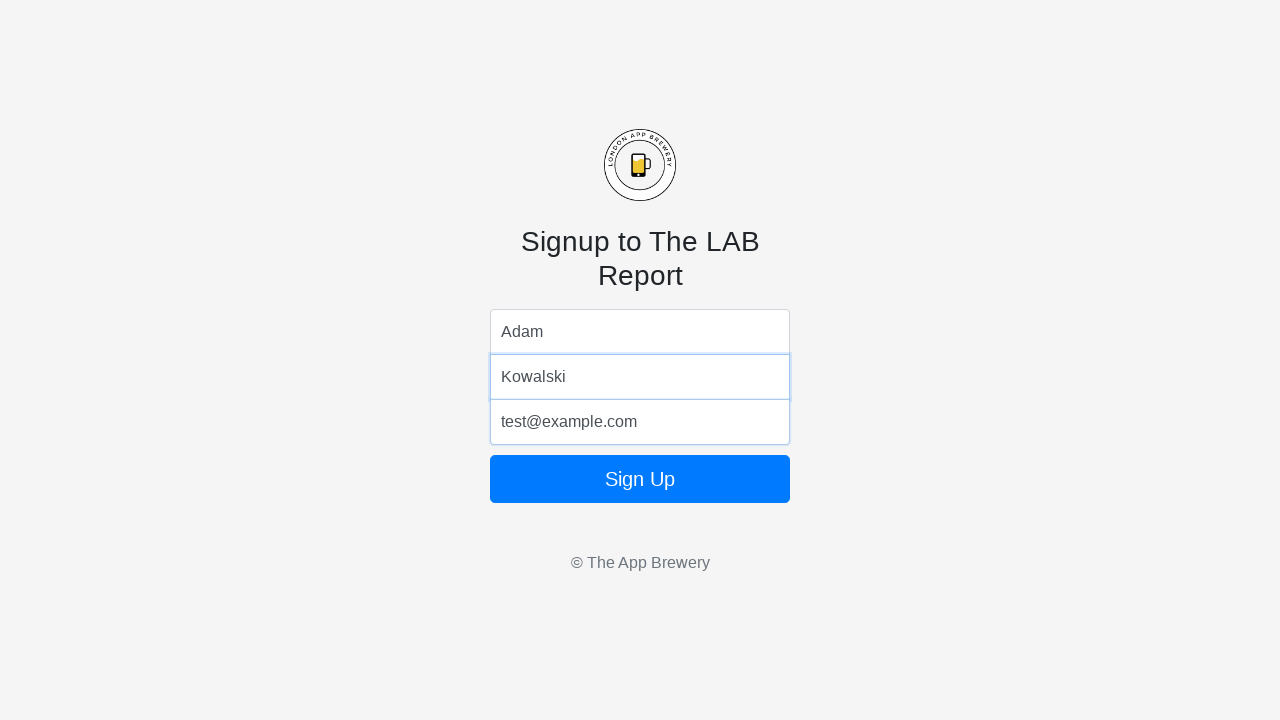

Clicked form submit button at (640, 479) on form button
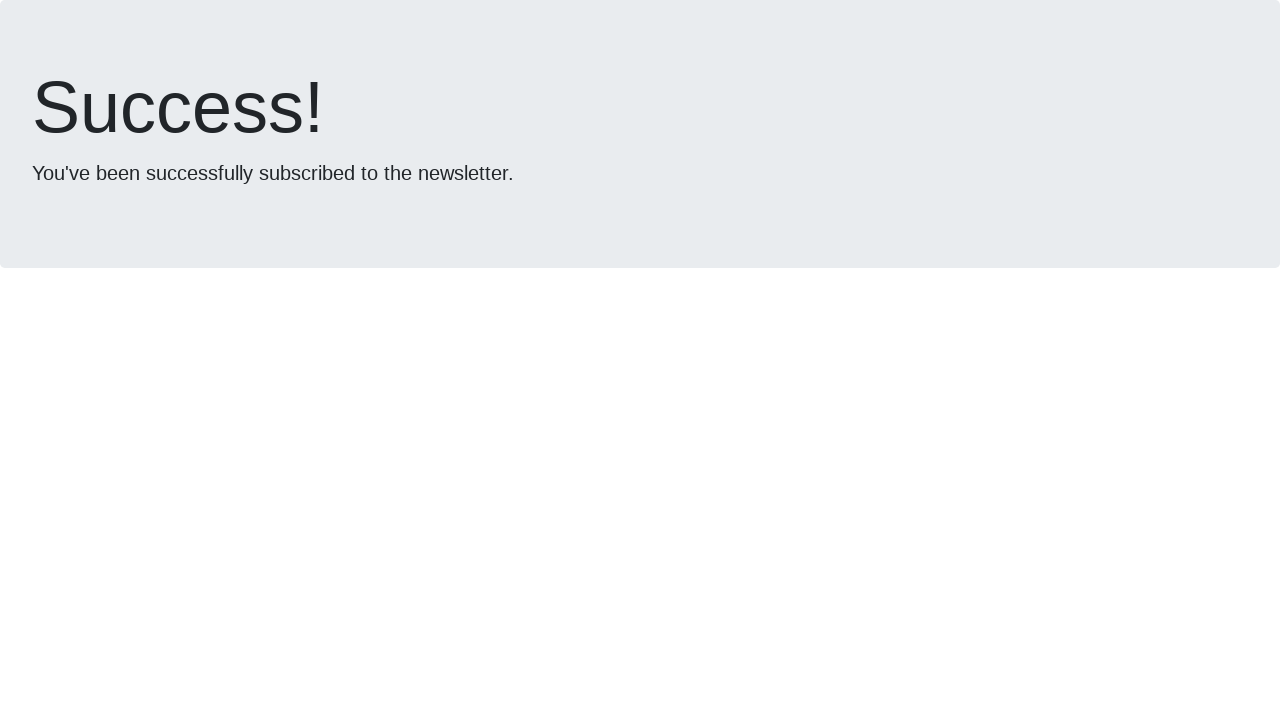

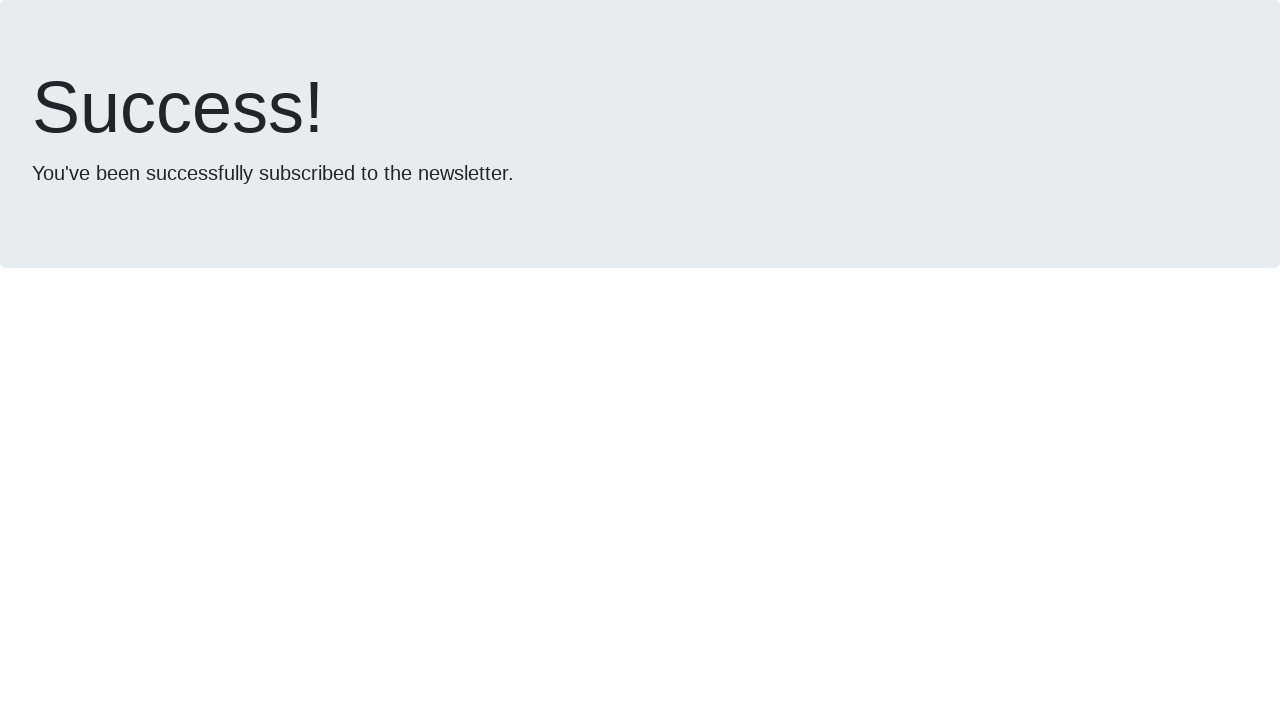